Tests drag and drop functionality on jQuery UI demo page by dragging an element into a drop zone

Starting URL: https://jqueryui.com/droppable/

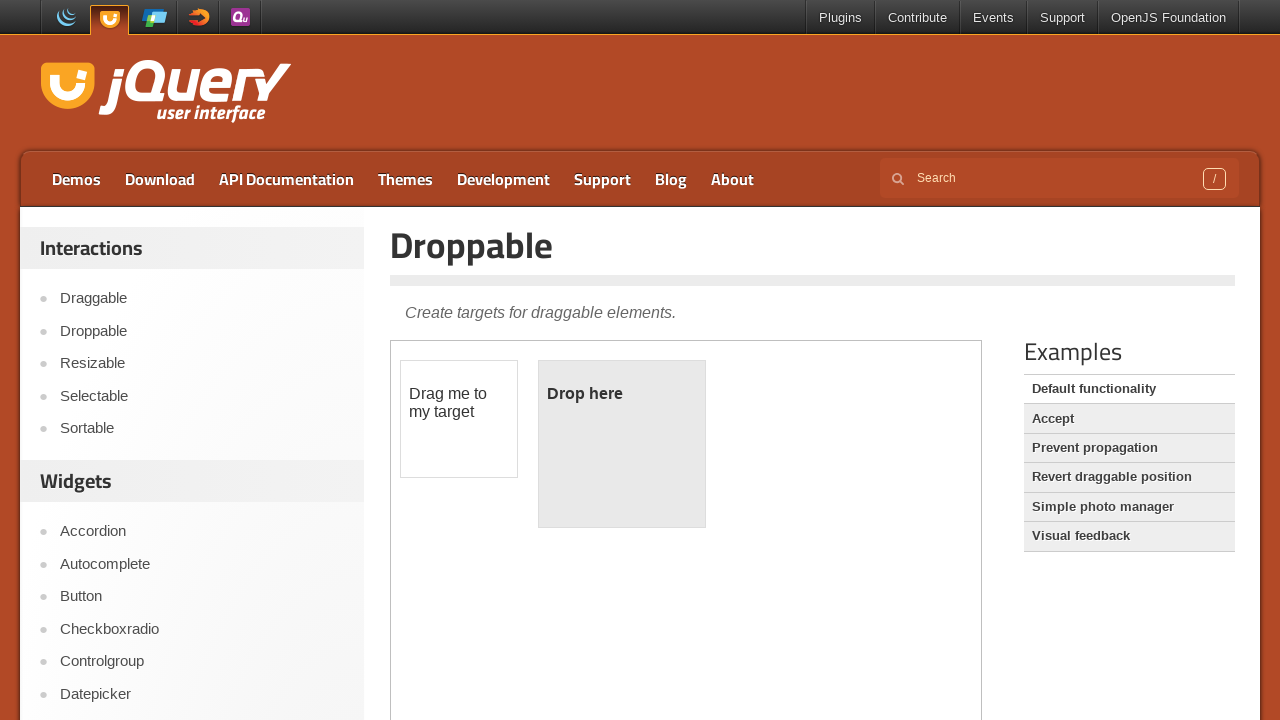

Located demo iframe on jQuery UI droppable page
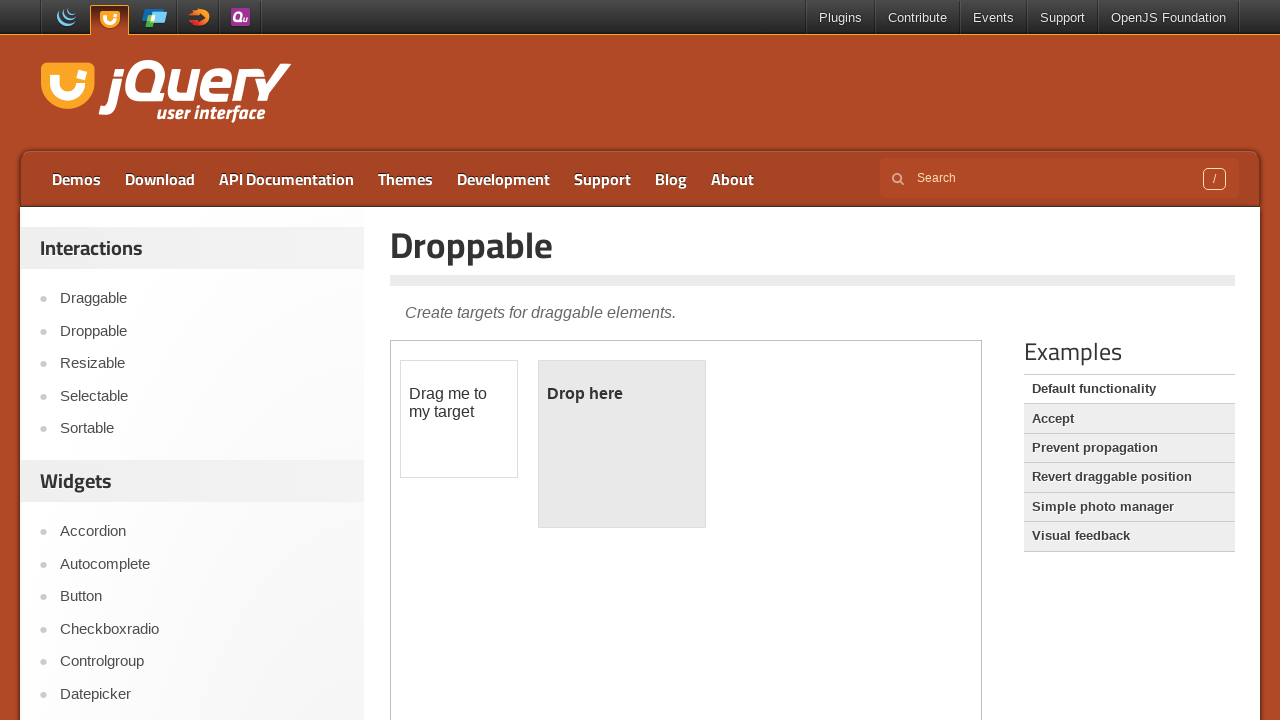

Located draggable element with id 'draggable'
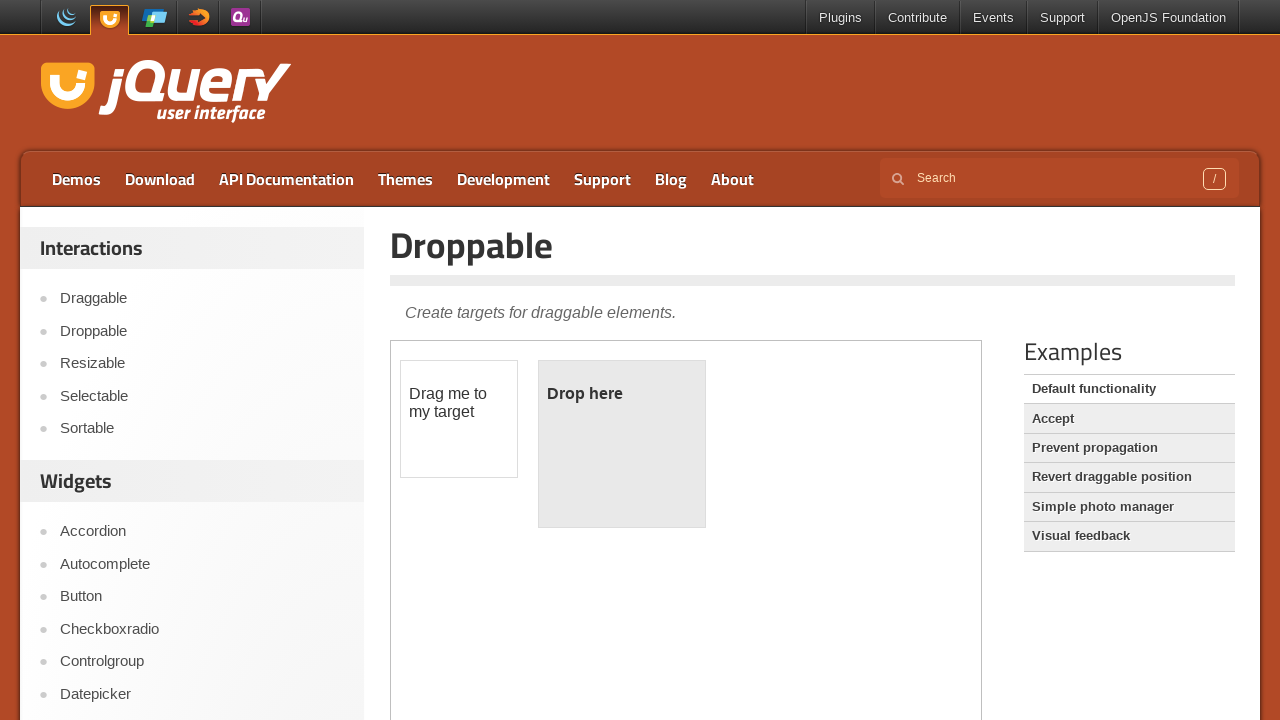

Located droppable zone with id 'droppable'
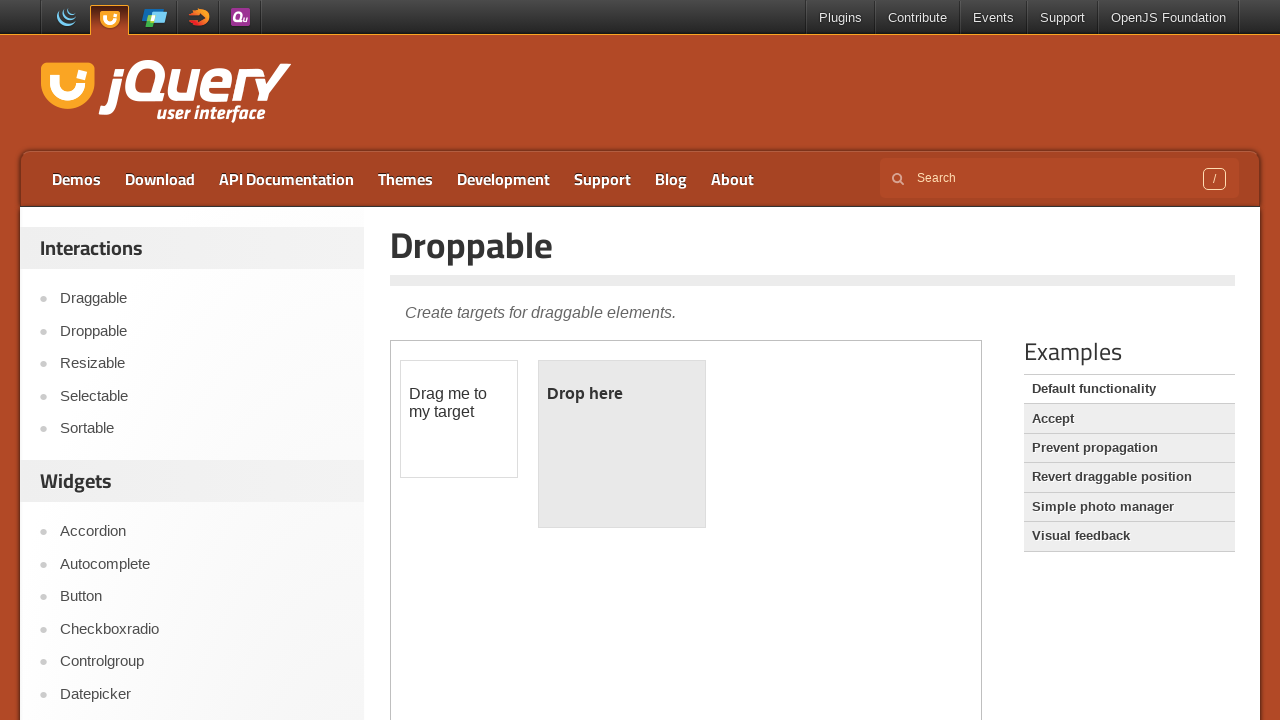

Dragged element into drop zone at (622, 444)
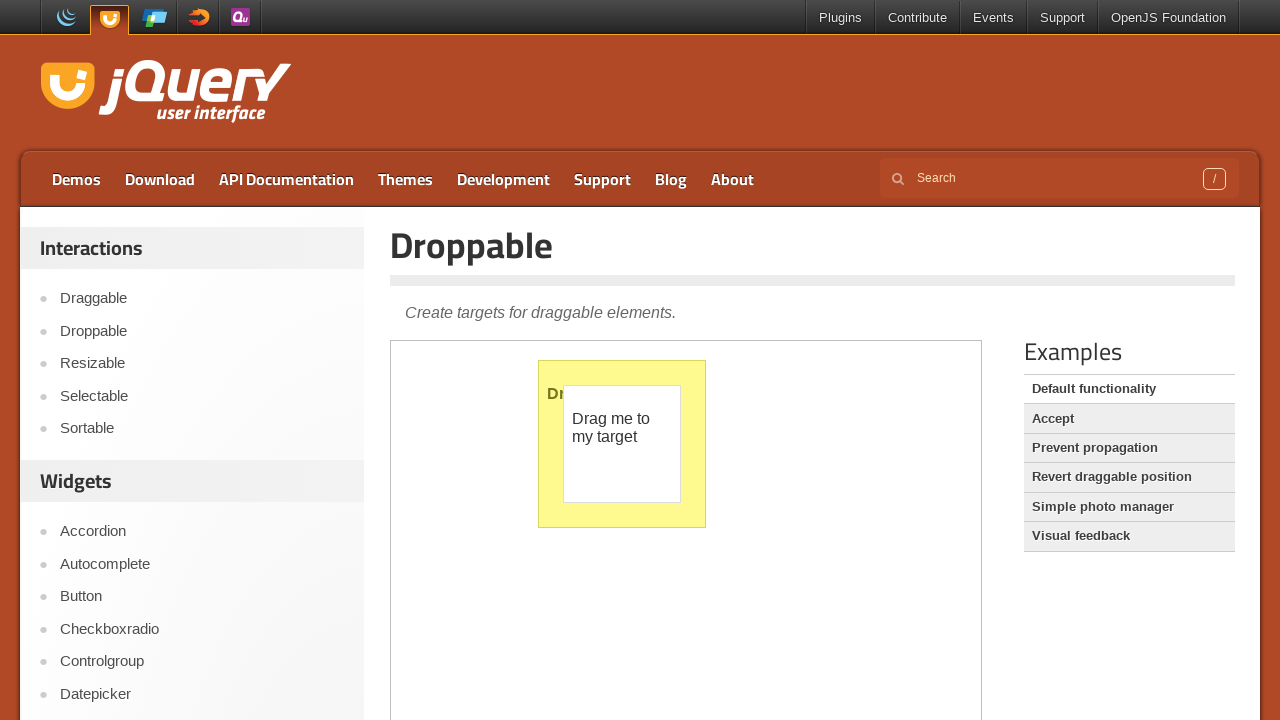

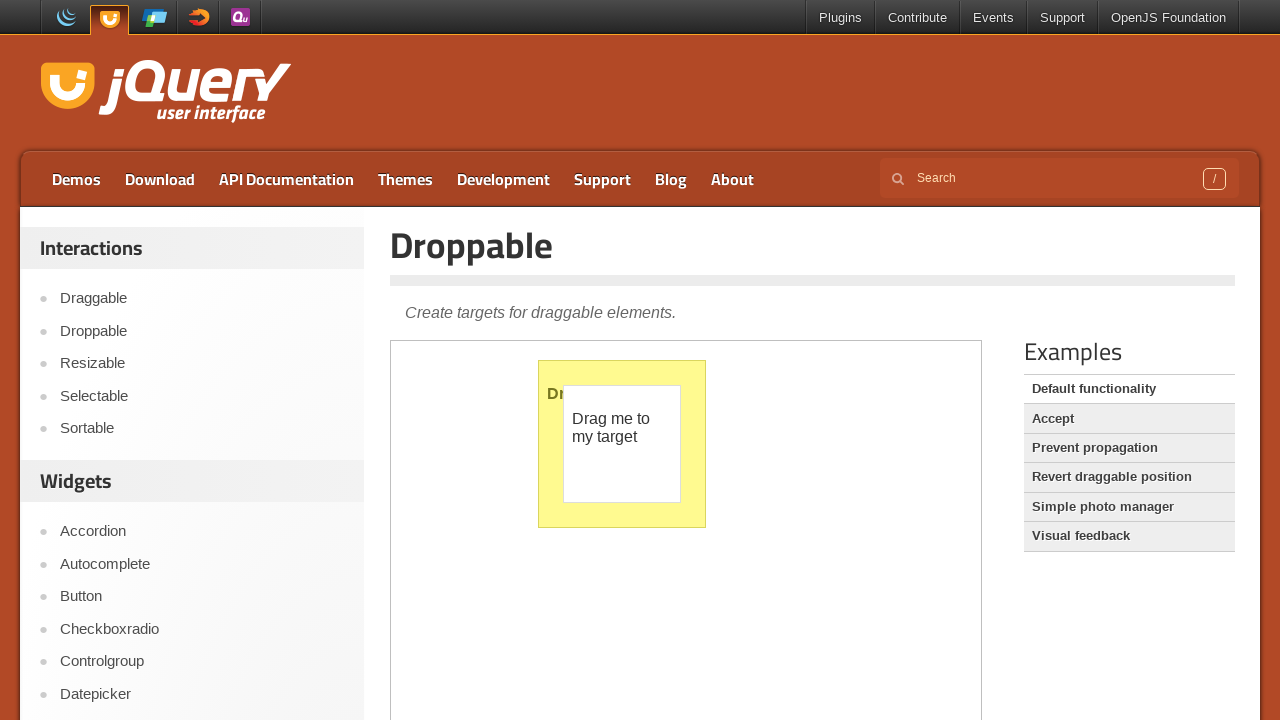